Tests handling of a simple JavaScript alert by clicking the button and accepting the alert

Starting URL: https://the-internet.herokuapp.com/javascript_alerts

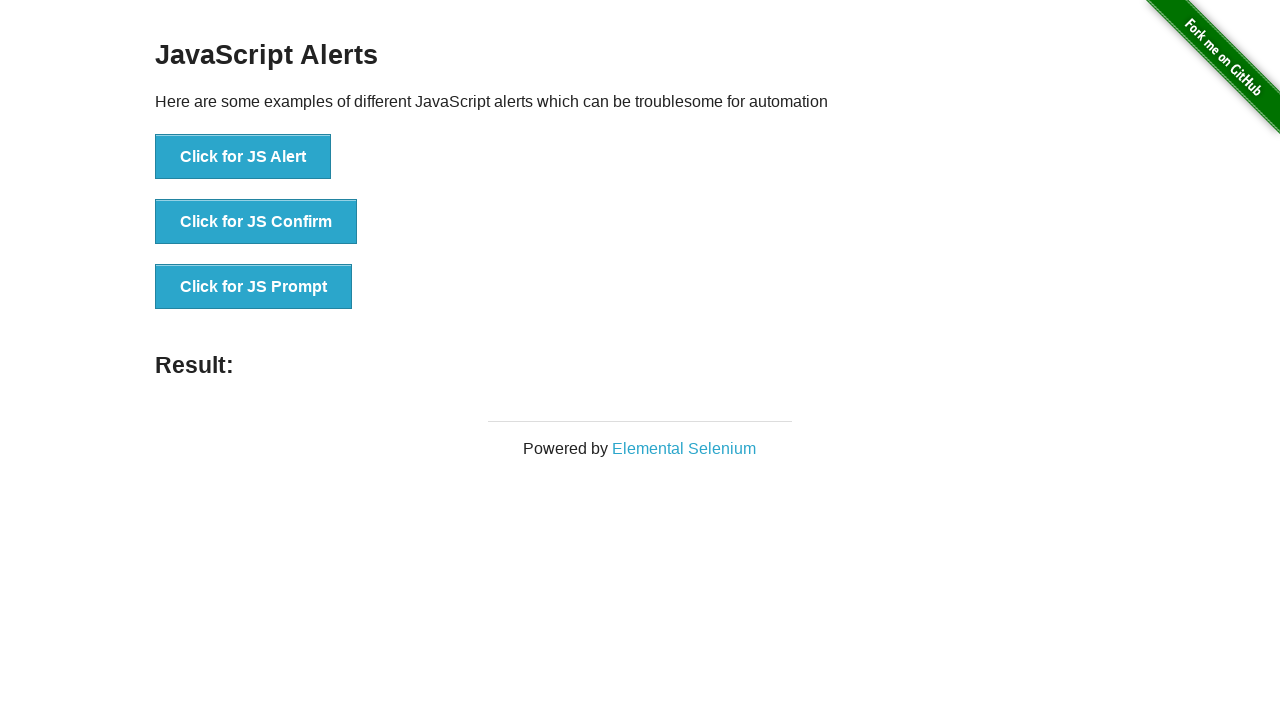

Clicked button to trigger normal JavaScript alert at (243, 157) on xpath=//button[@onclick='jsAlert()']
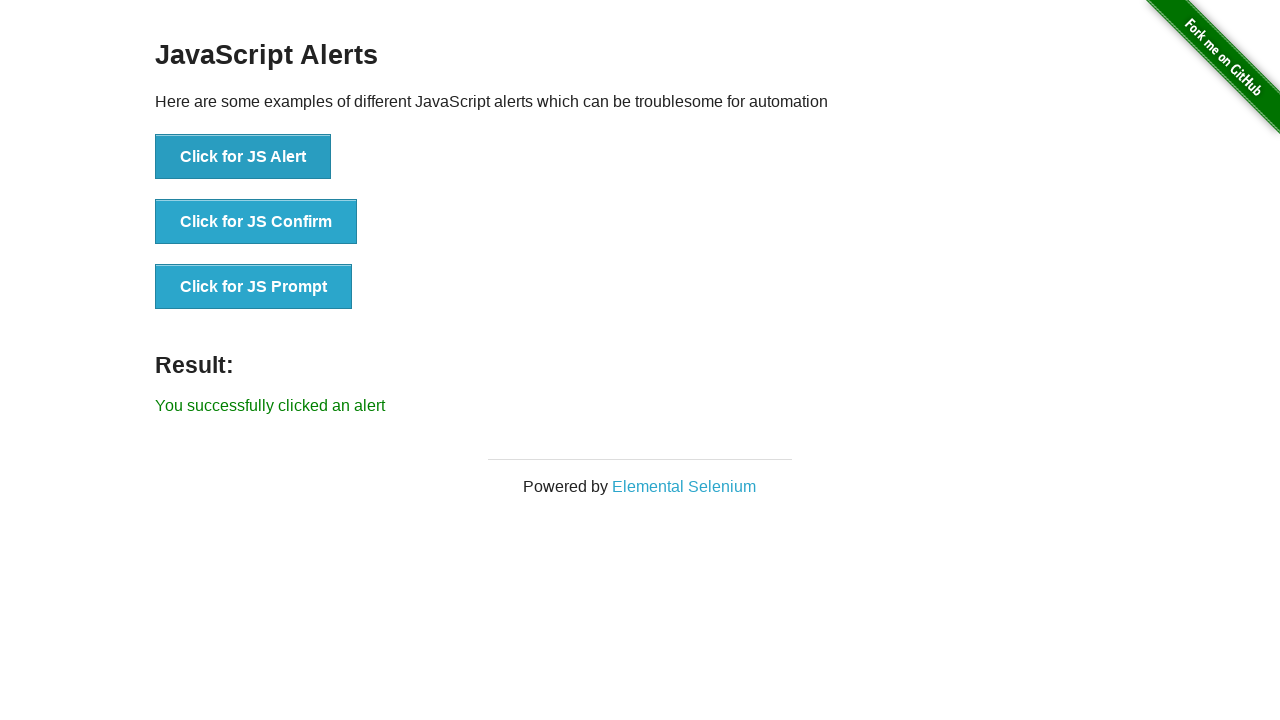

Set up dialog handler to accept alert
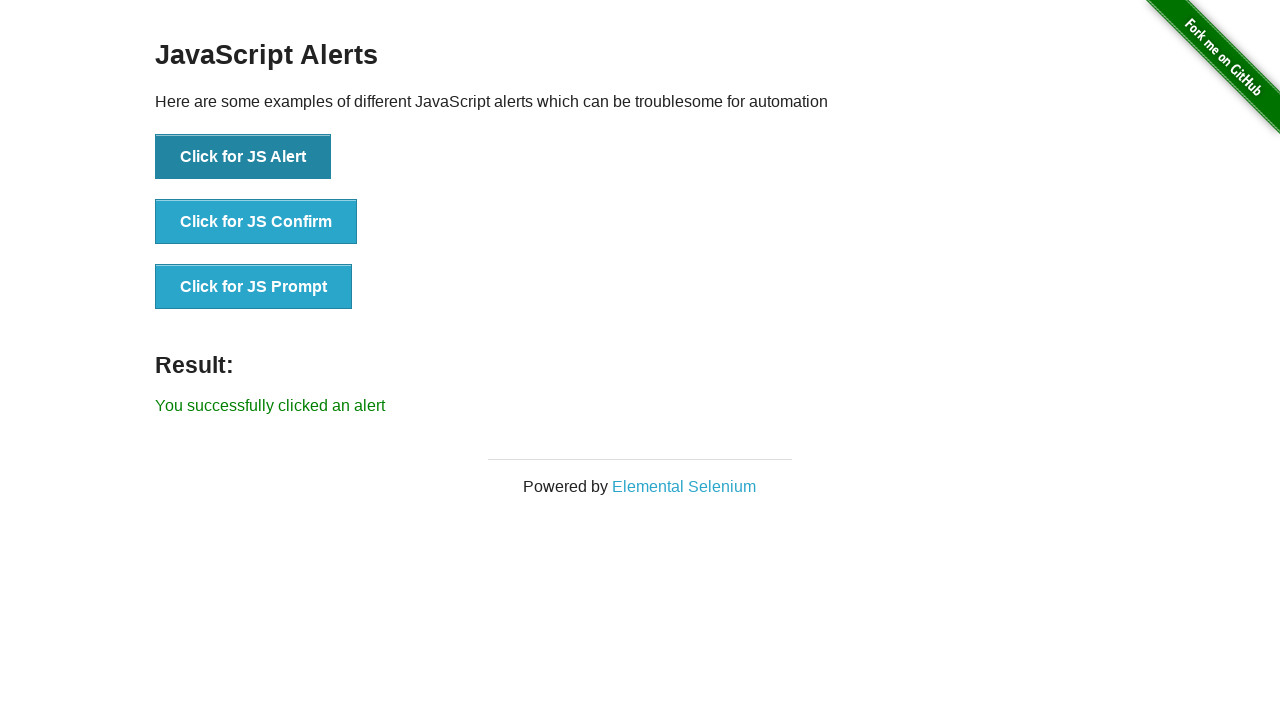

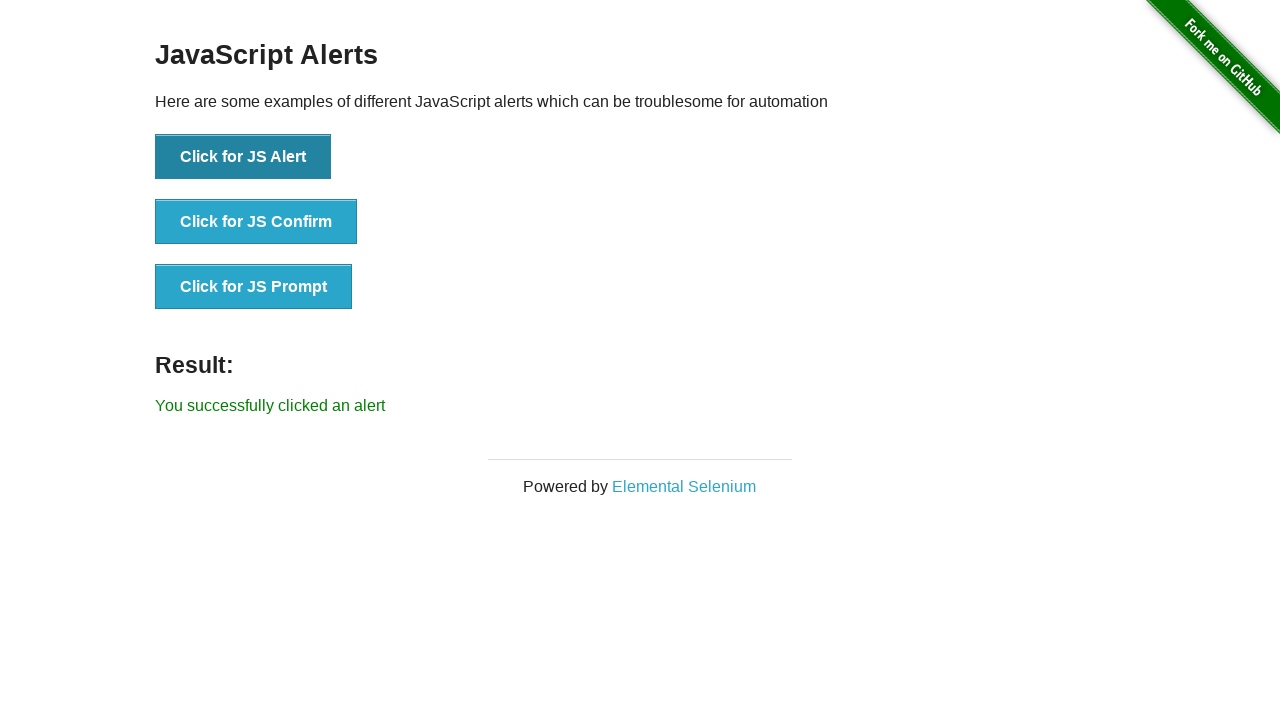